Navigates to a practice automation page, scrolls to a web table, and verifies table structure by counting rows and columns

Starting URL: https://rahulshettyacademy.com/AutomationPractice/

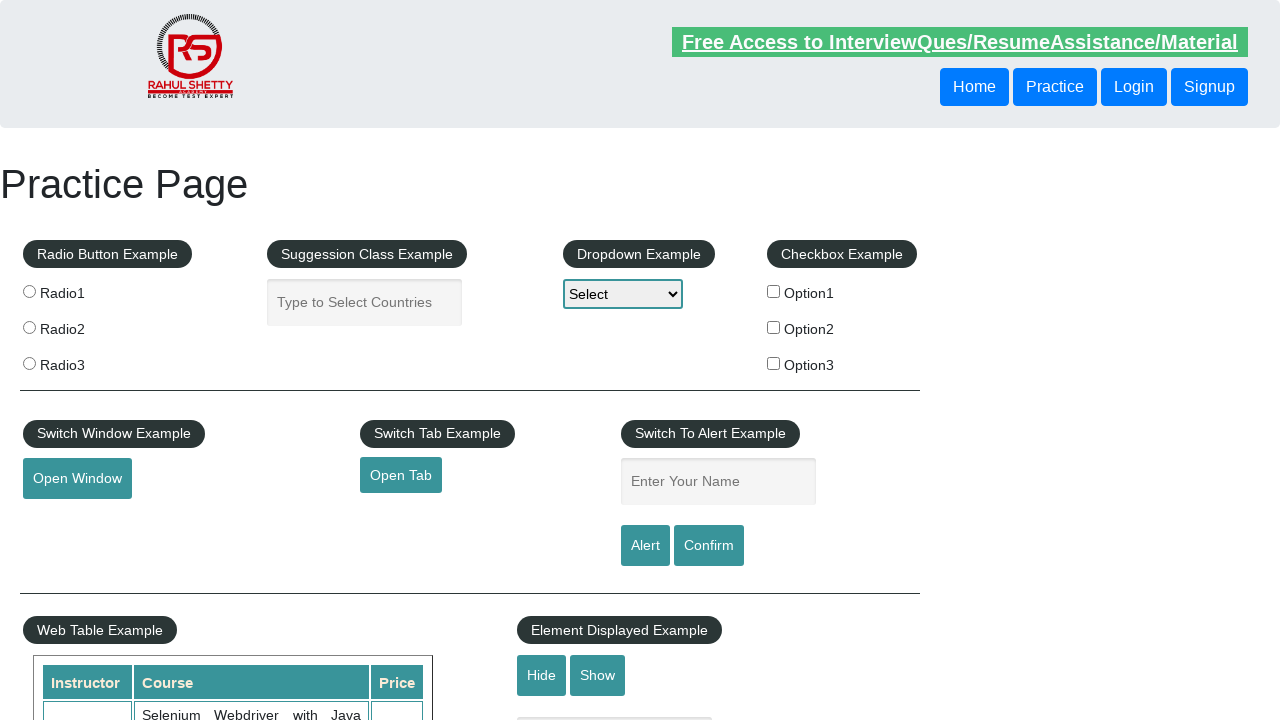

Scrolled down 600 pixels to make web table visible
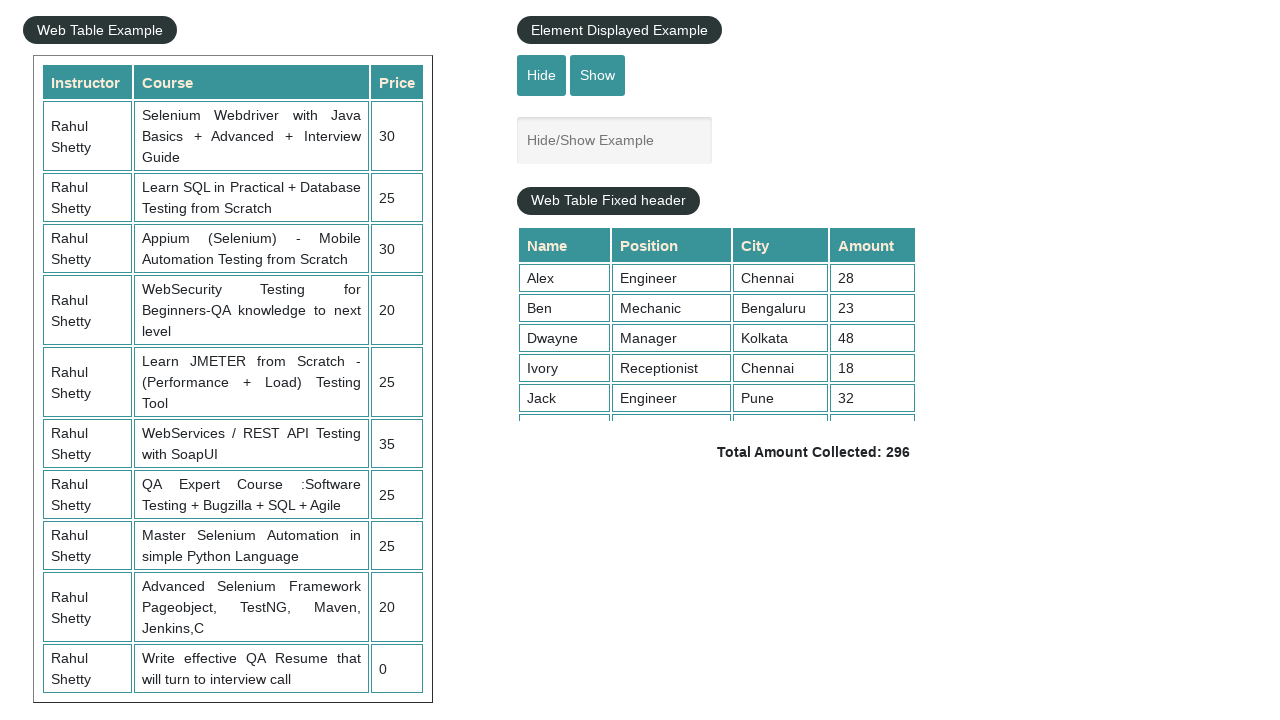

Waited for table rows to be visible
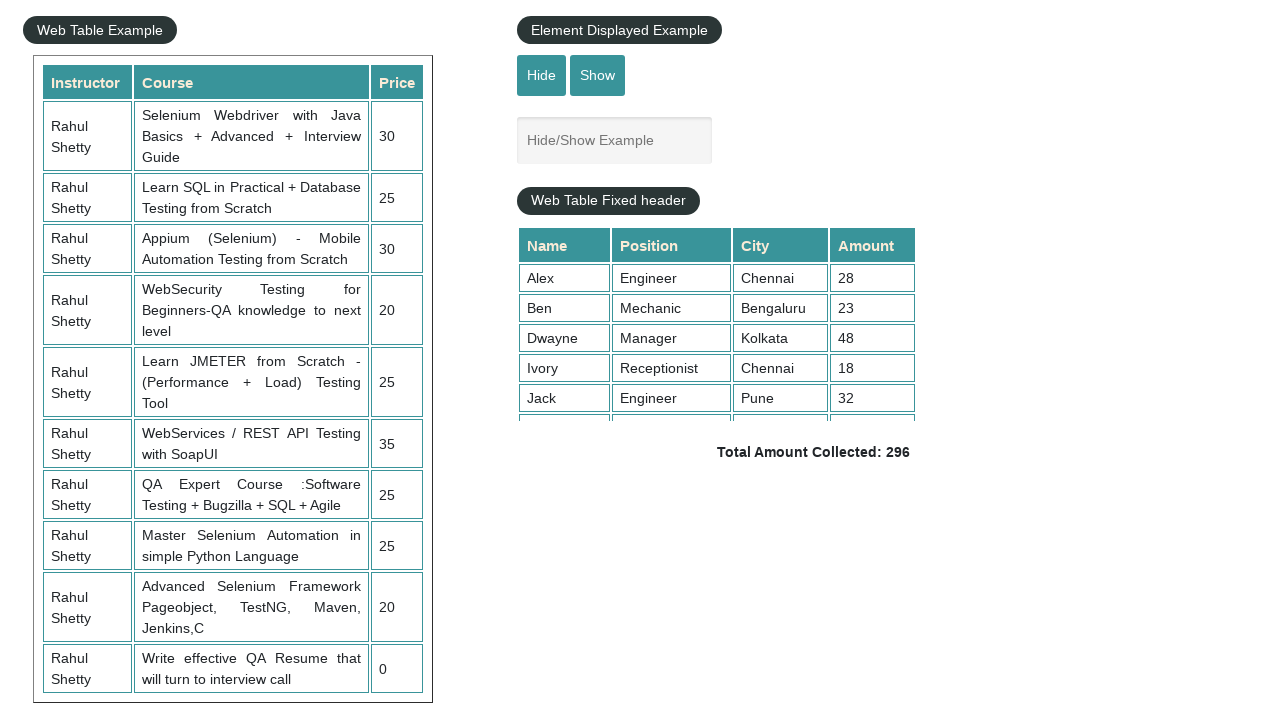

Counted table rows: 11 rows found
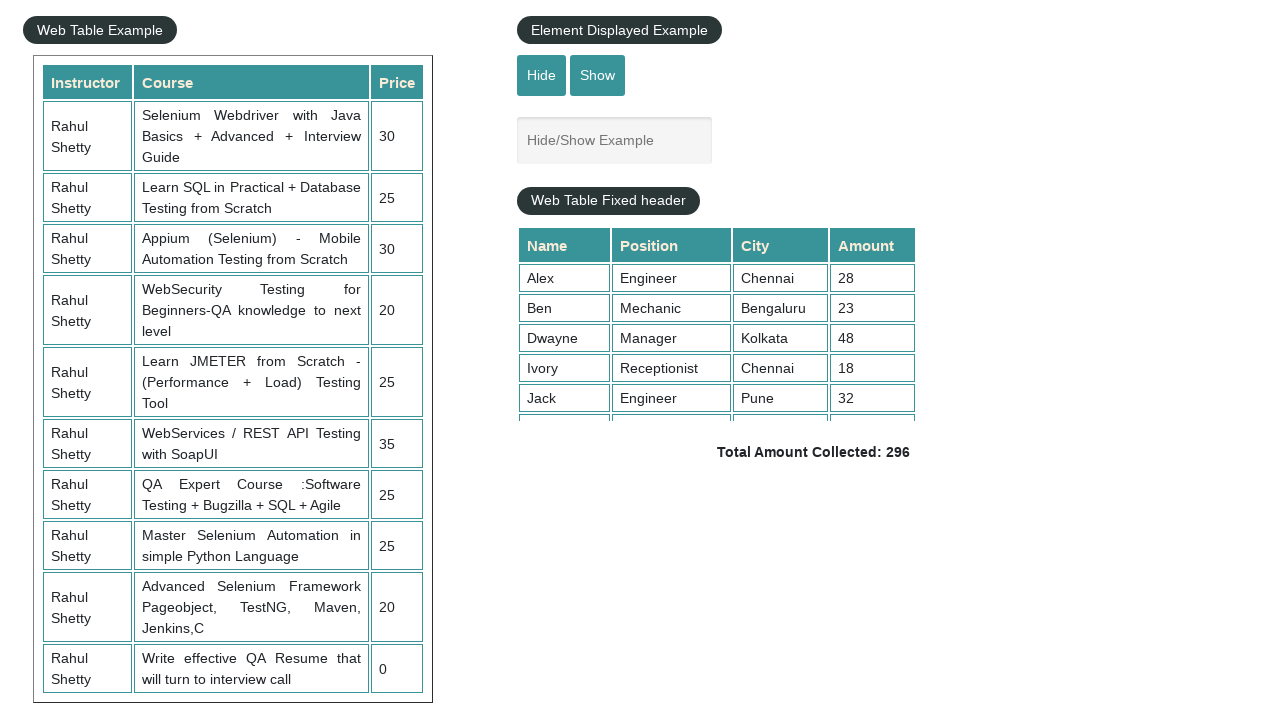

Counted table columns: 3 columns found
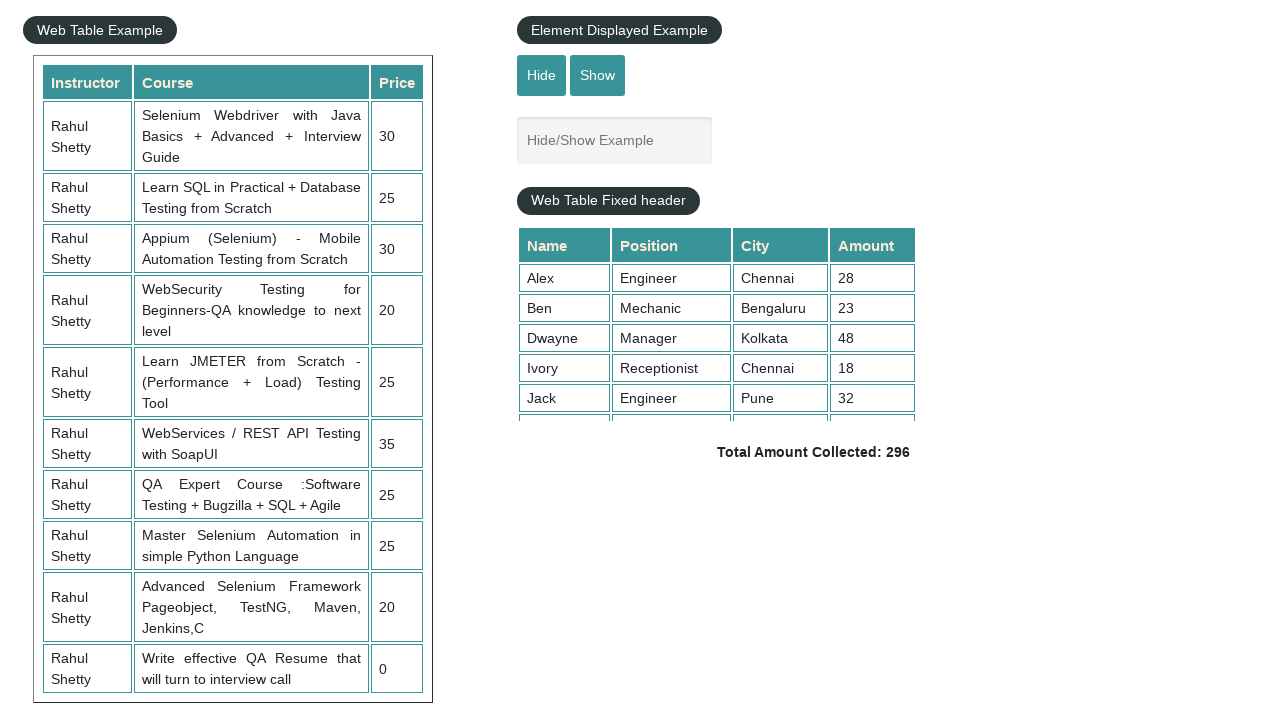

Retrieved third row content: 
                            Rahul Shetty
                            Learn SQL in Practical + Database Testing from Scratch
                            25
                        
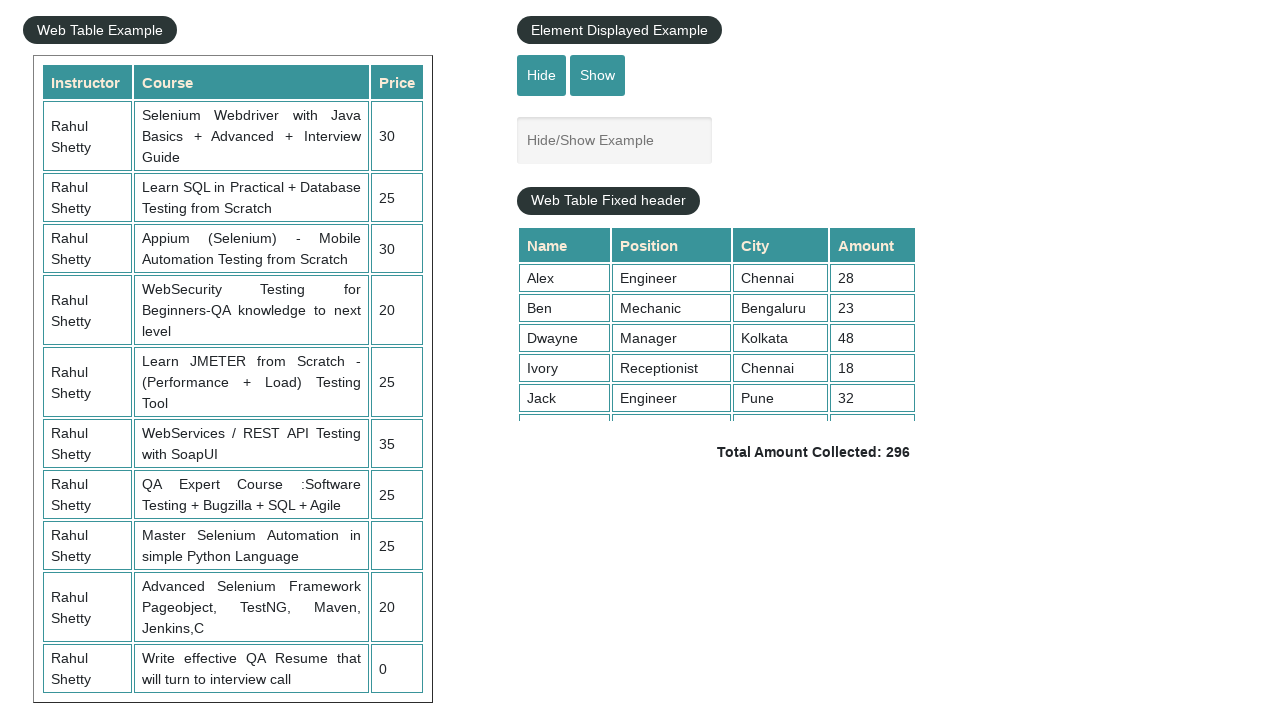

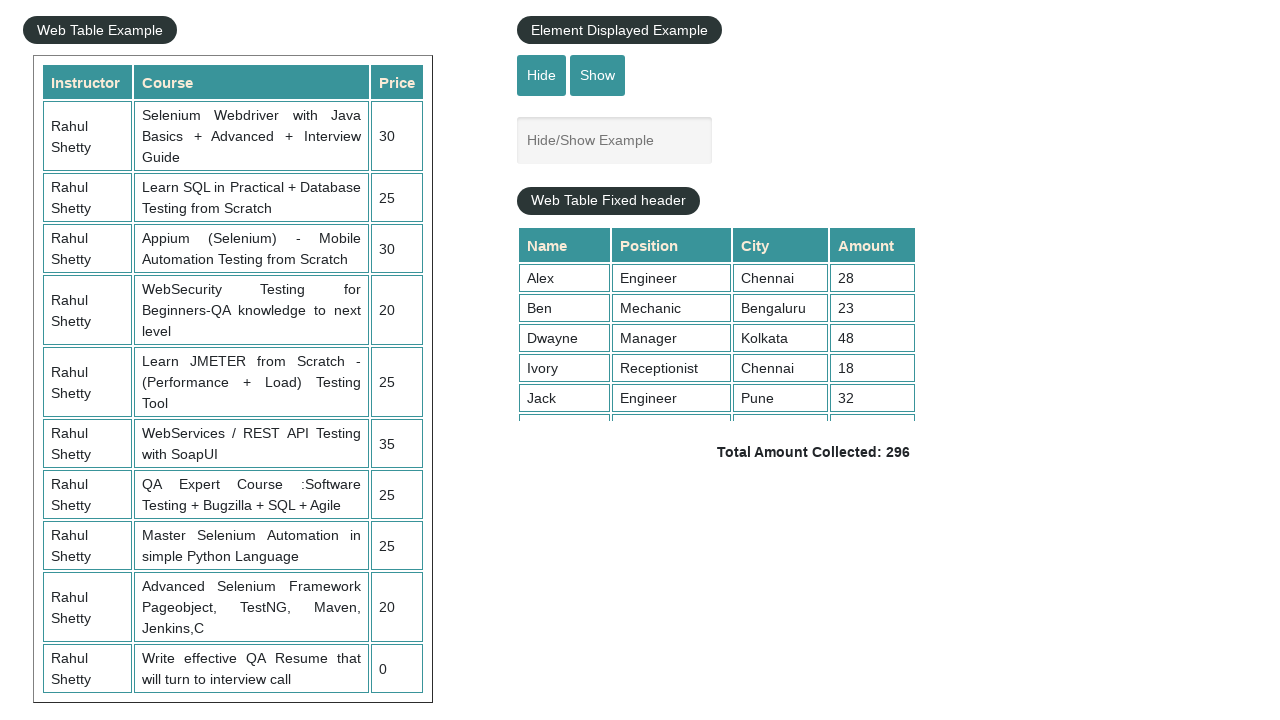